Tests a demo registration form by filling required fields in the first block and submitting, then verifies the success message is displayed.

Starting URL: http://suninjuly.github.io/registration1.html

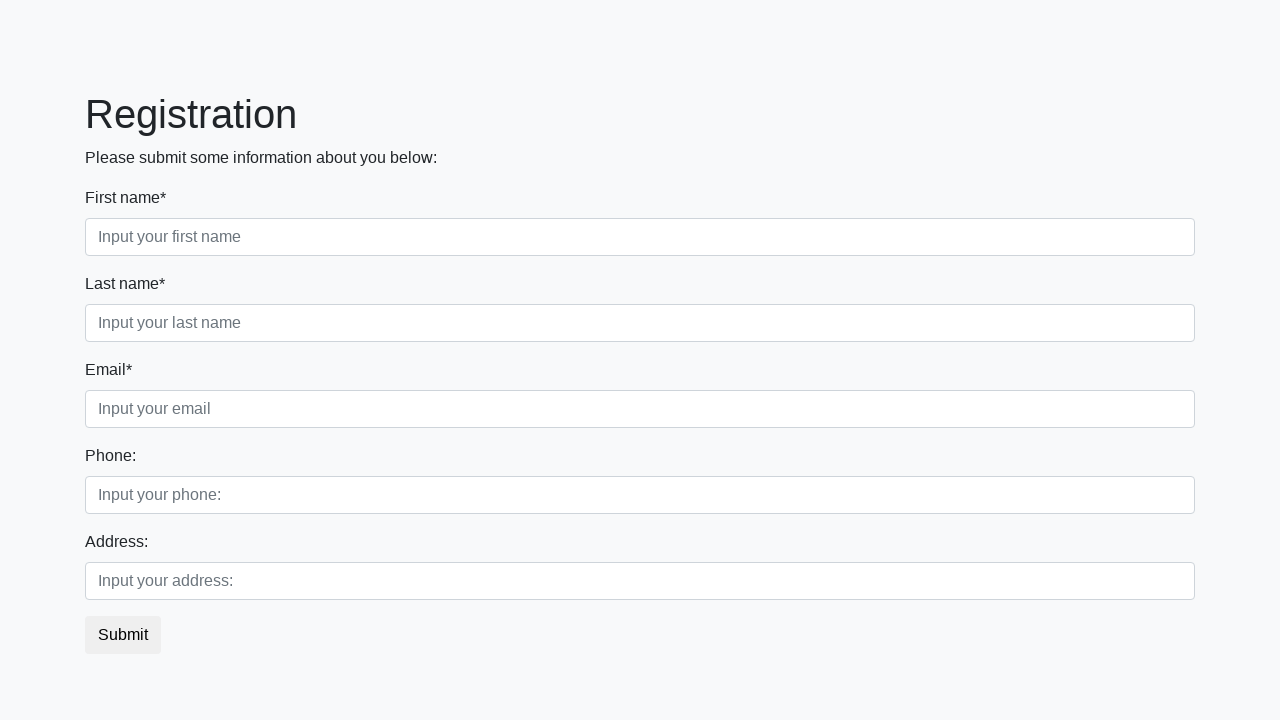

Navigated to registration form page
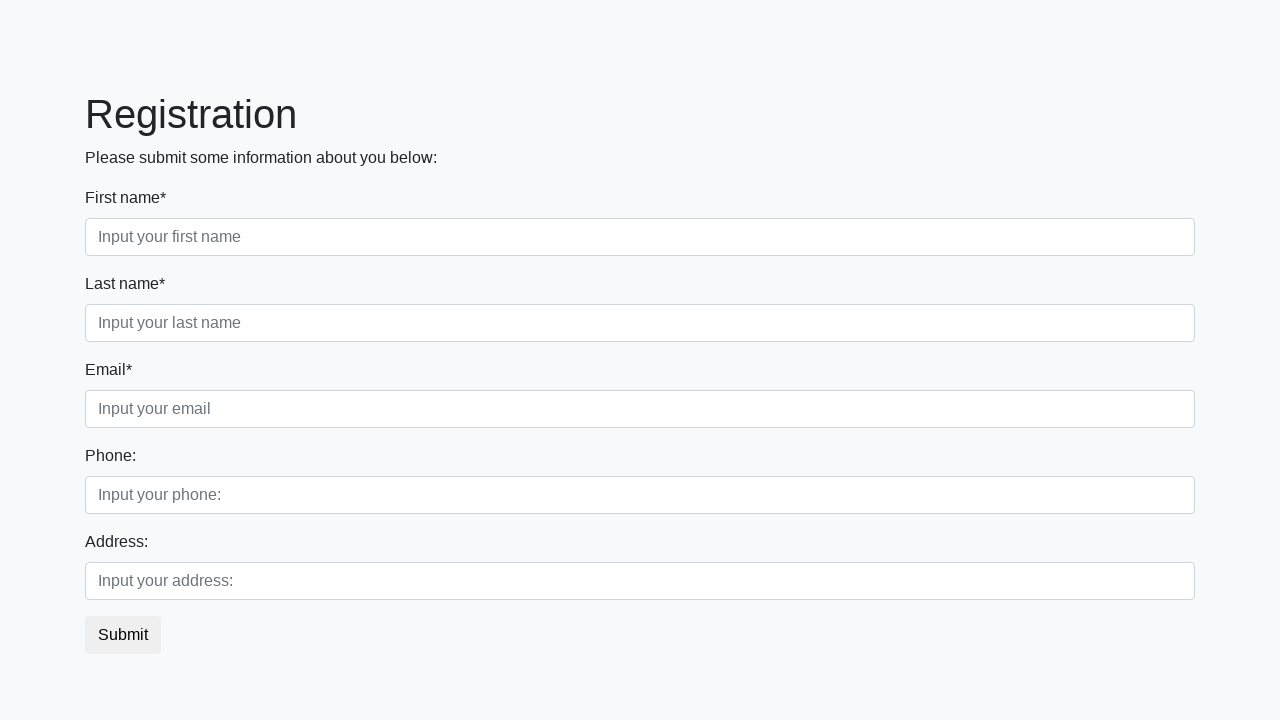

Filled first name field with 'Alexander' on .first_block .first
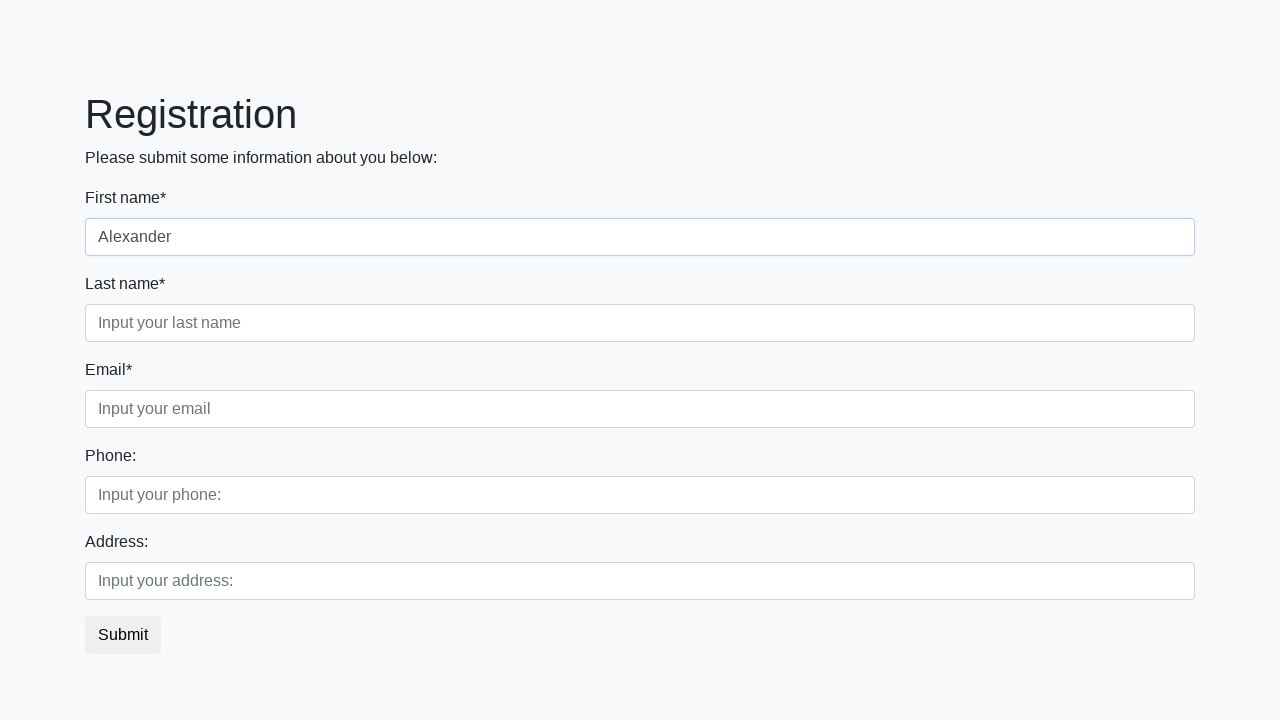

Filled last name field with 'Smith' on .first_block .second
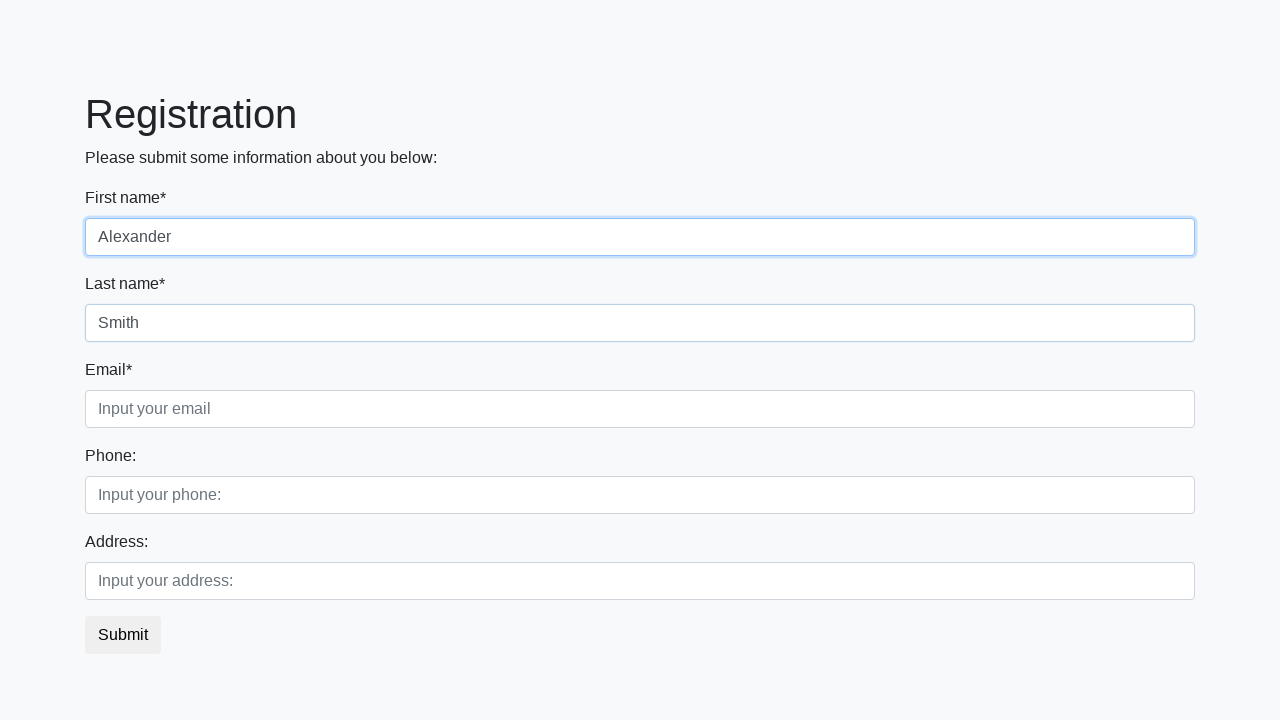

Filled email field with 'test@example.com' on .first_block .third
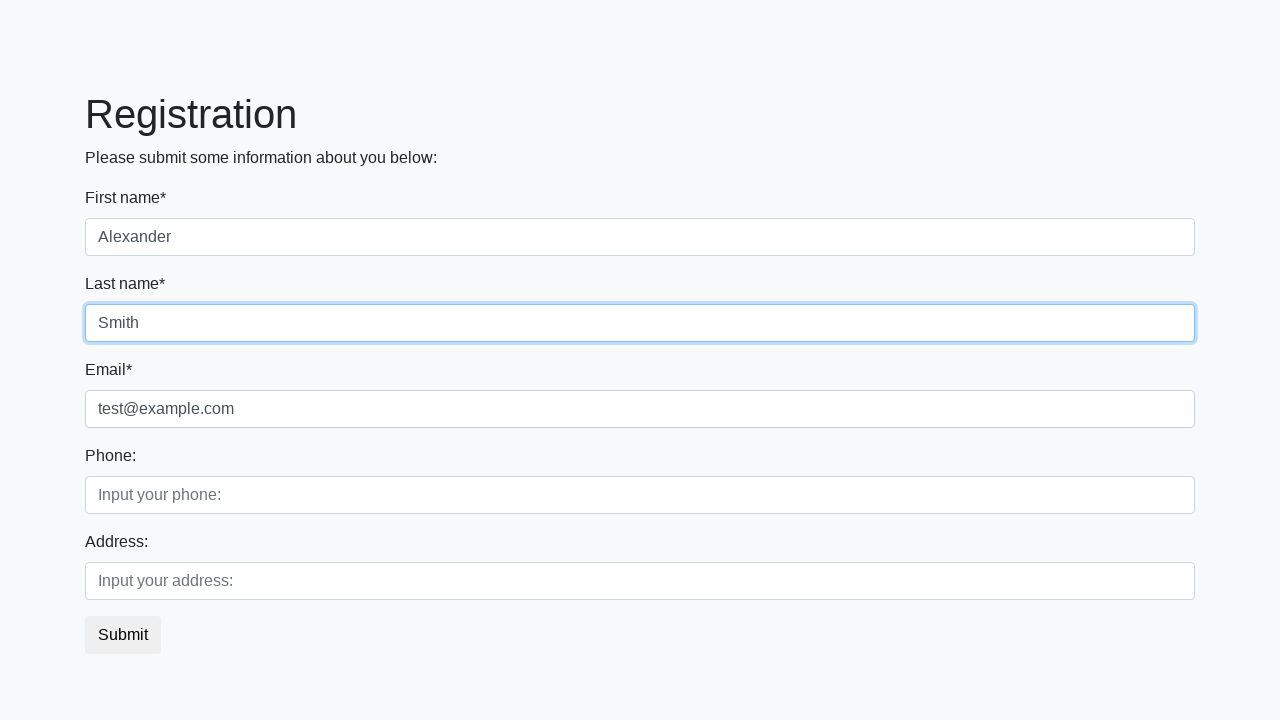

Clicked submit button to submit the registration form at (123, 635) on button.btn
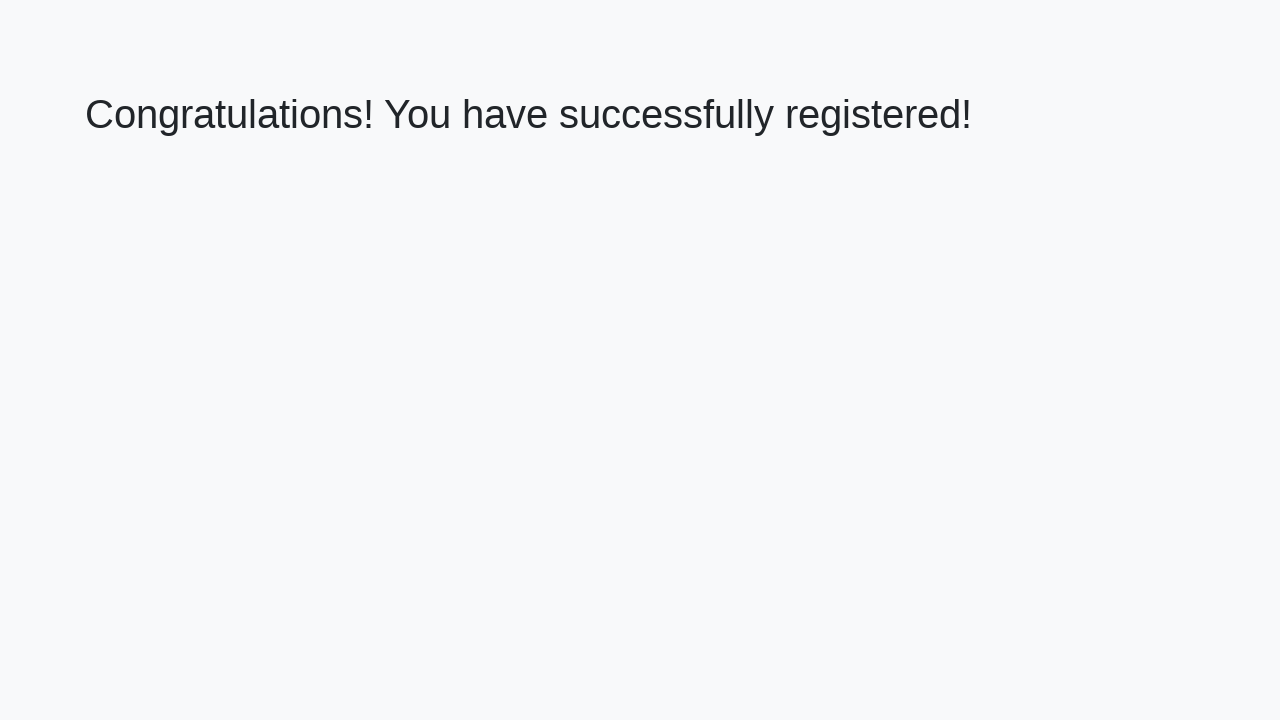

Success message heading appeared after form submission
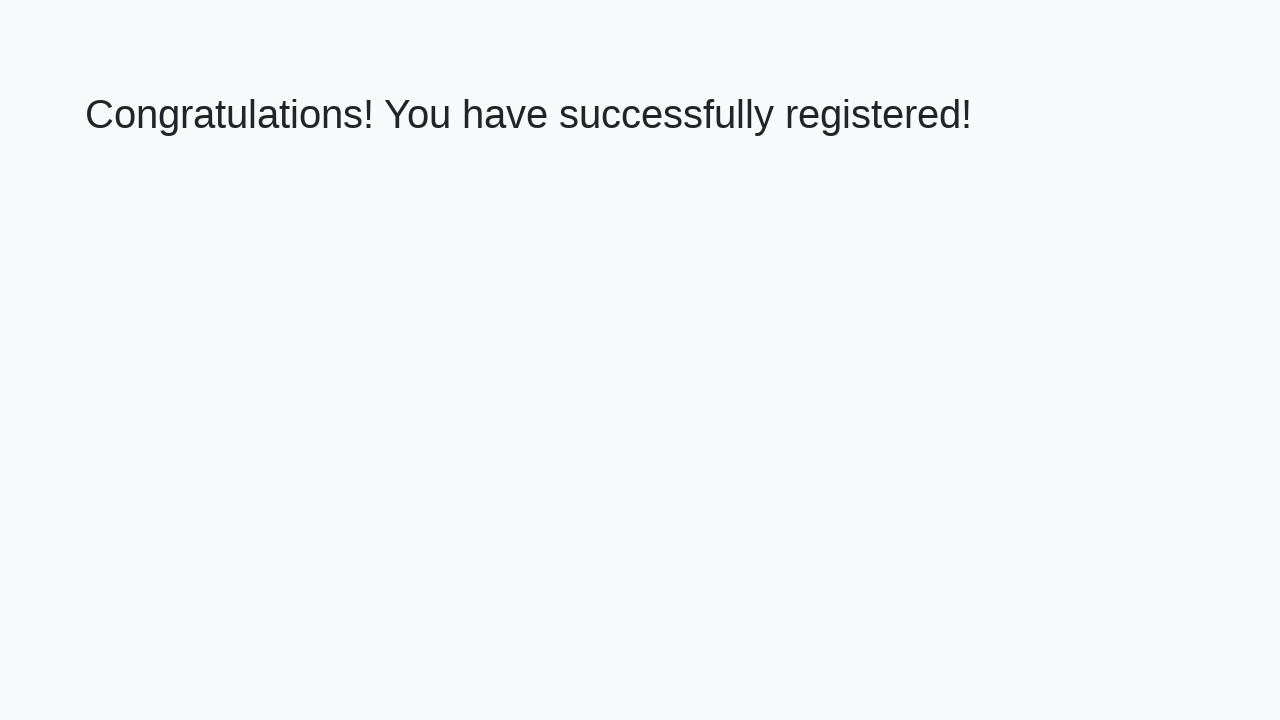

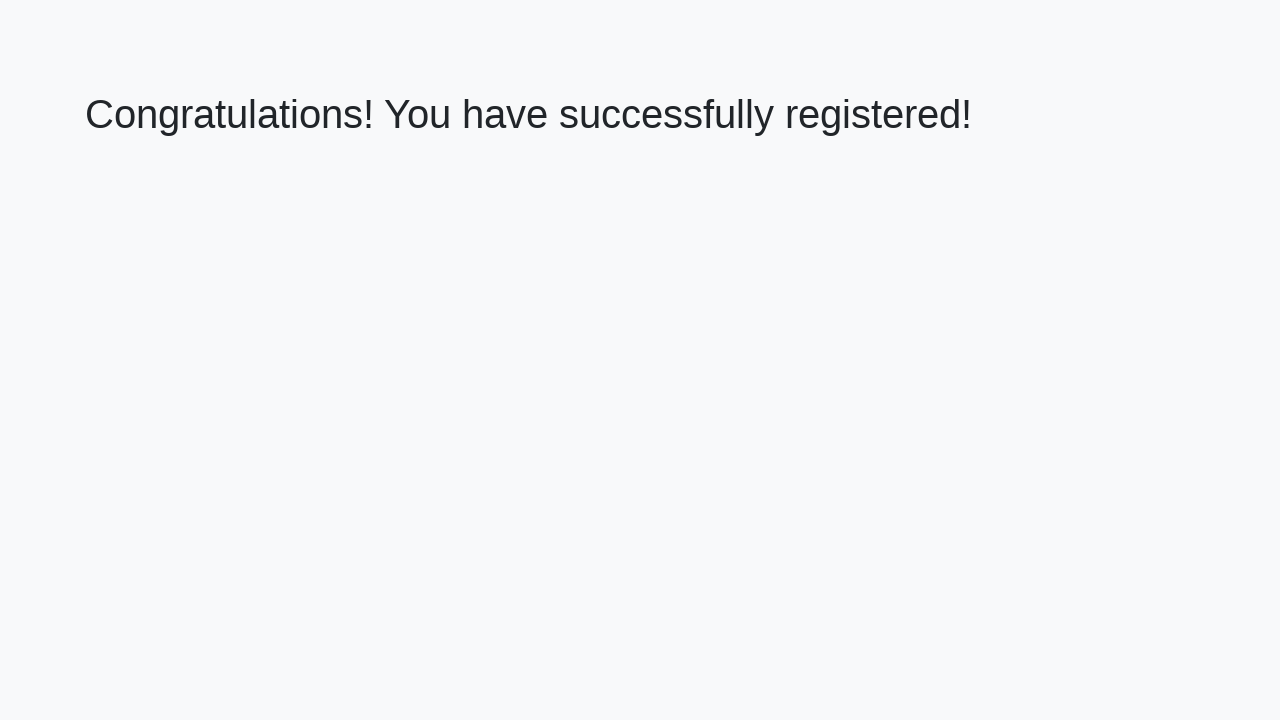